Tests the NYSE stock listings directory pagination by loading the page, verifying stock listings are displayed, and clicking through a few pages of results.

Starting URL: https://www.nyse.com/listings_directory/stock

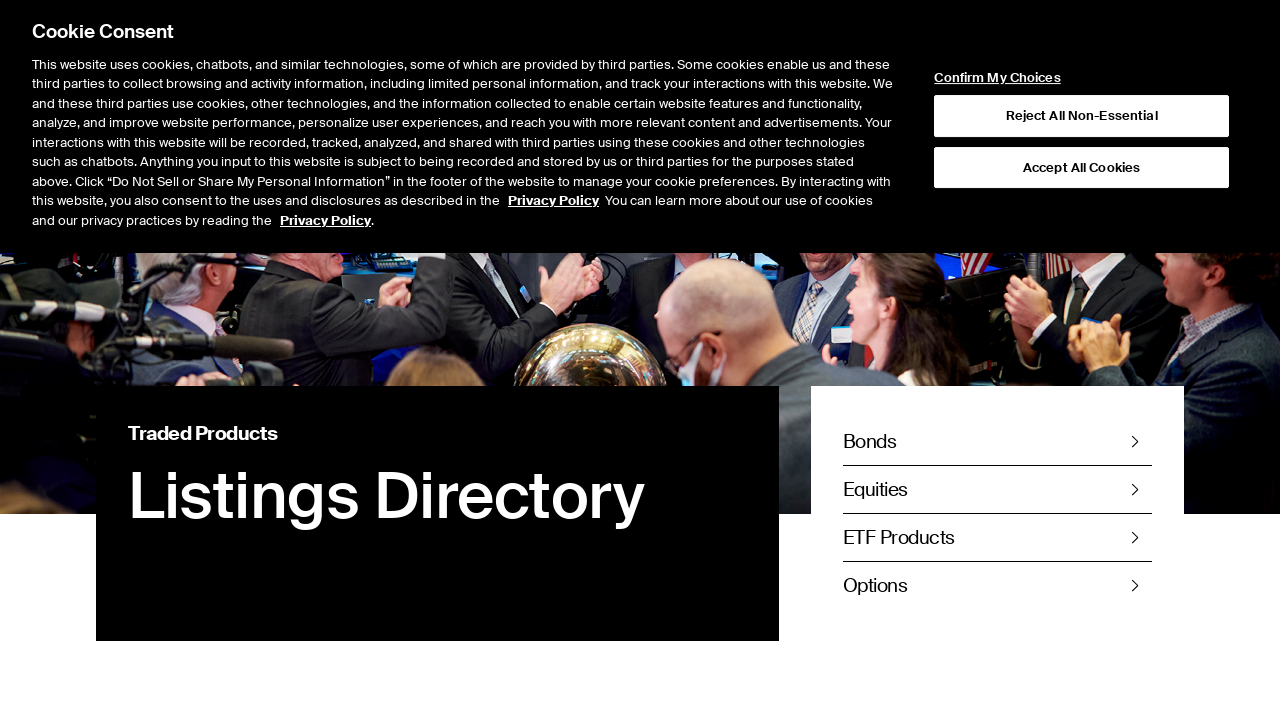

Stock listings table loaded and visible
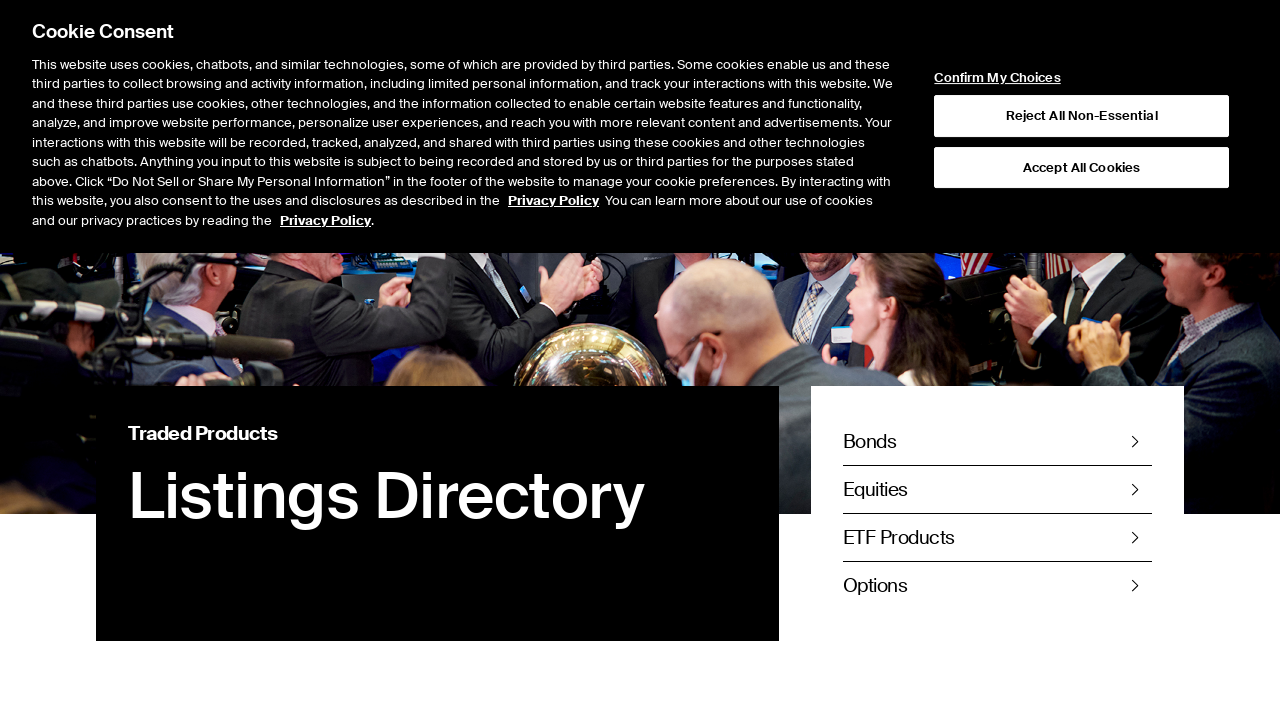

Verified stock listing rows are present (count > 1)
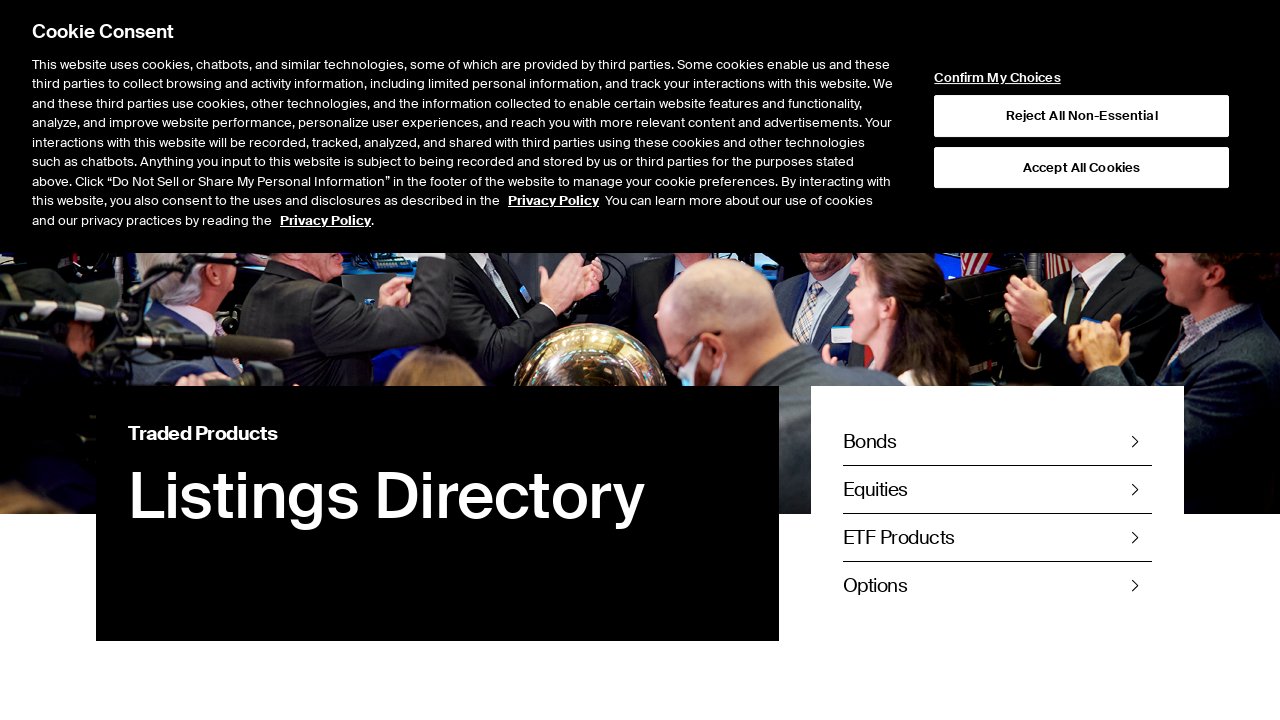

Clicked next button to navigate to page 2 at (508, 361) on a[rel='next']
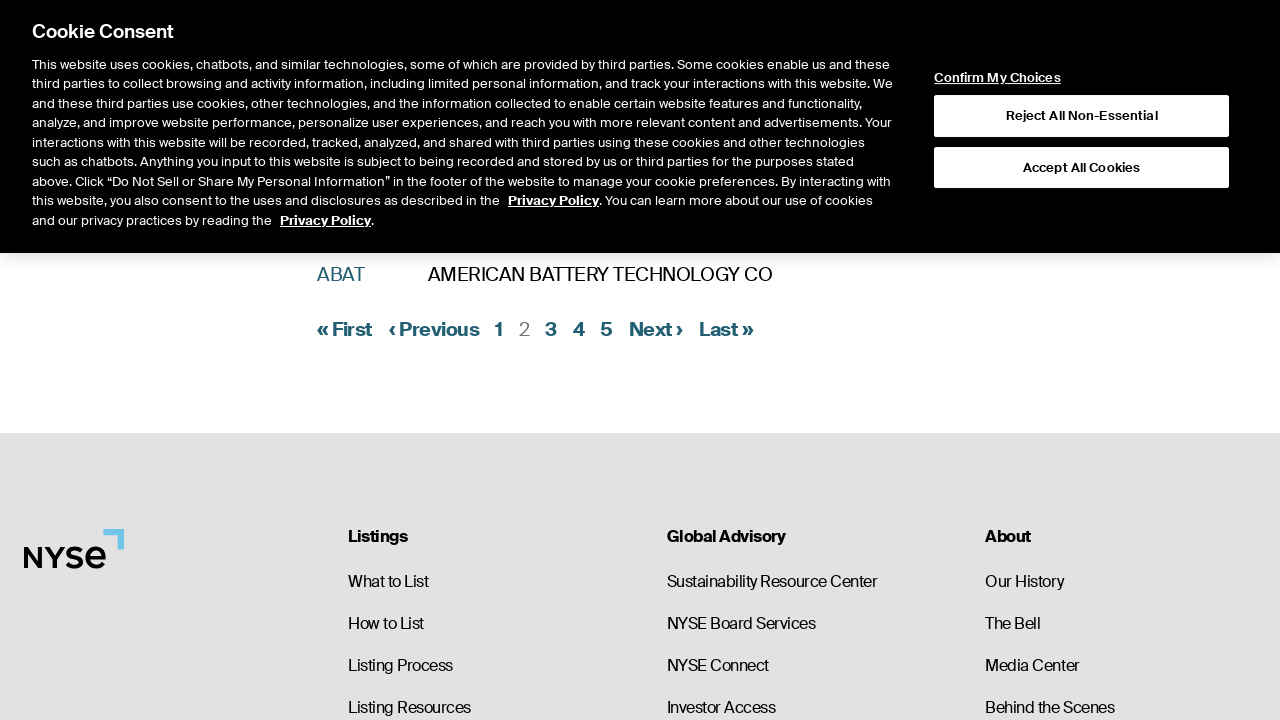

Waited 2 seconds for page to update
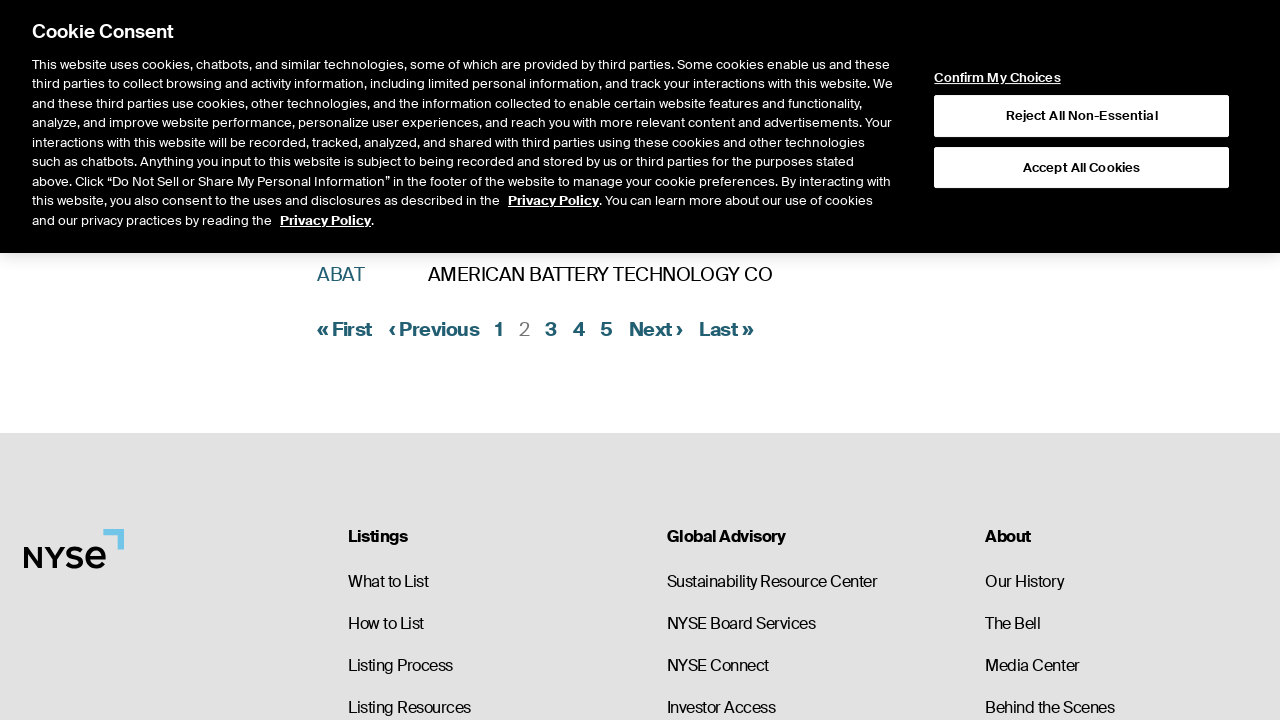

Stock listings table visible on page 2
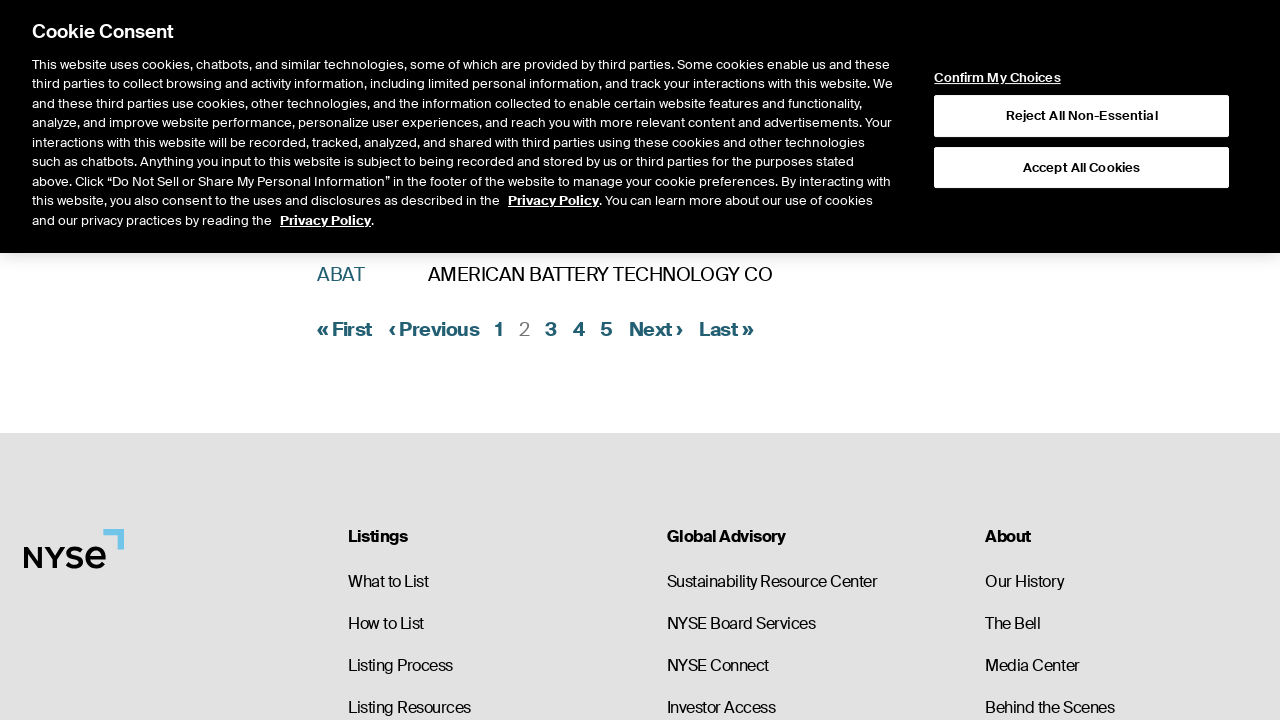

Clicked next button to navigate to page 3 at (551, 329) on a[rel='next']
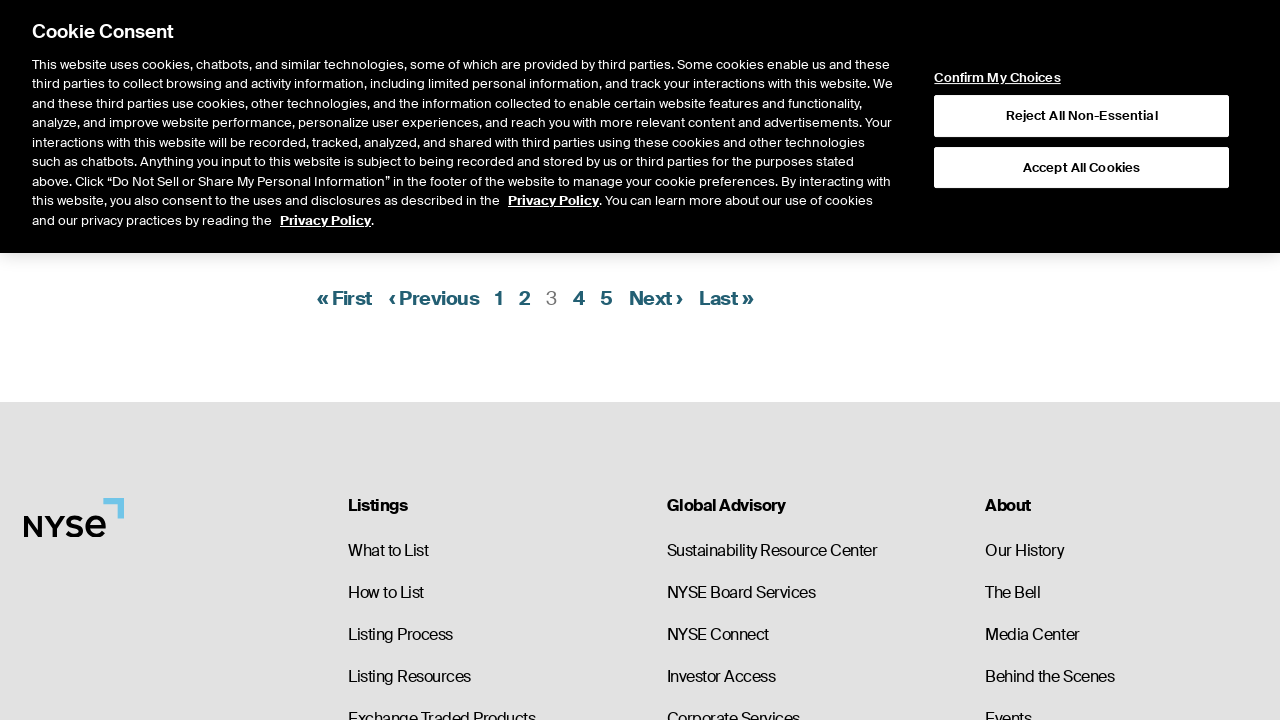

Stock listings table visible on page 3
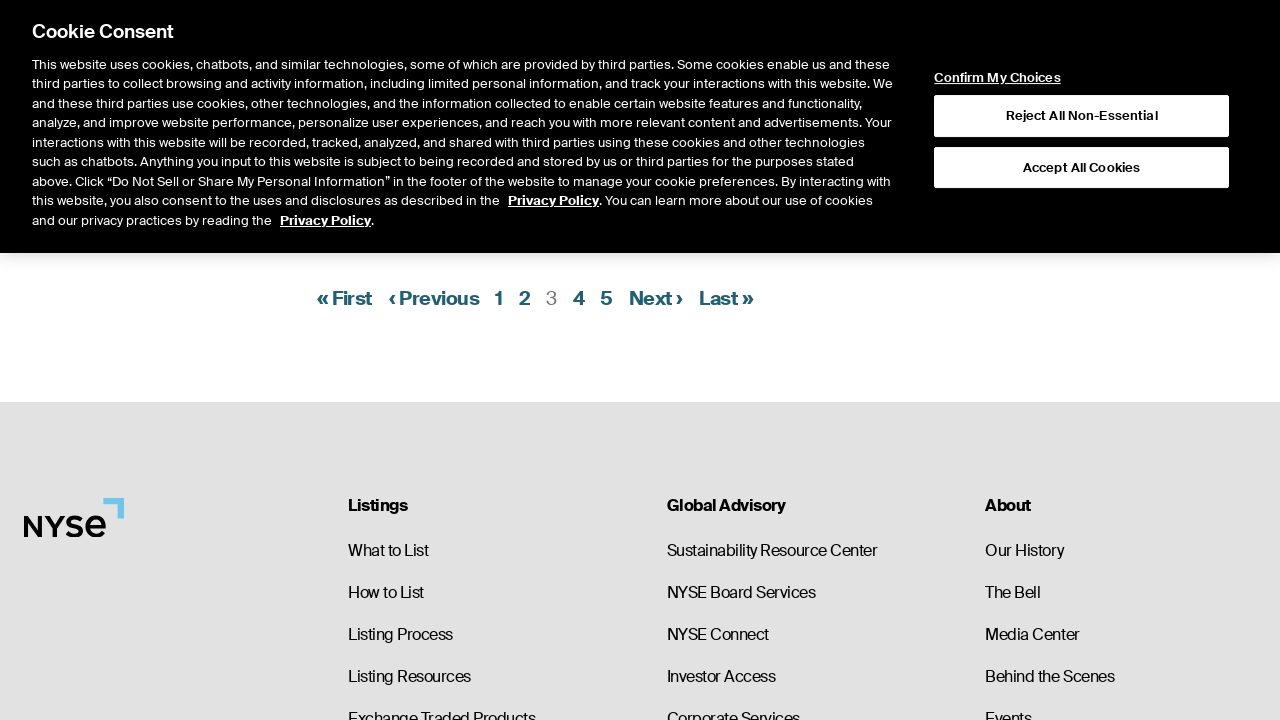

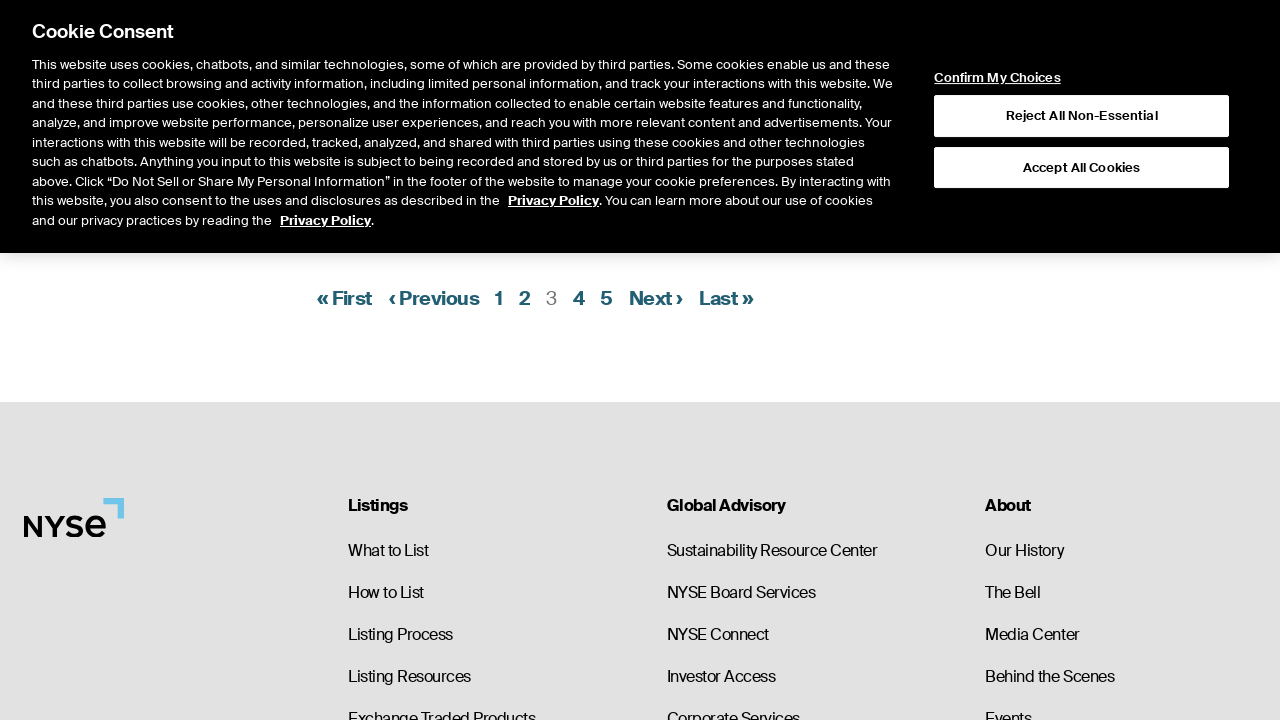